Tests handling of JavaScript alert dialog with OK button by triggering the alert and accepting it

Starting URL: https://demo.automationtesting.in/Alerts.html

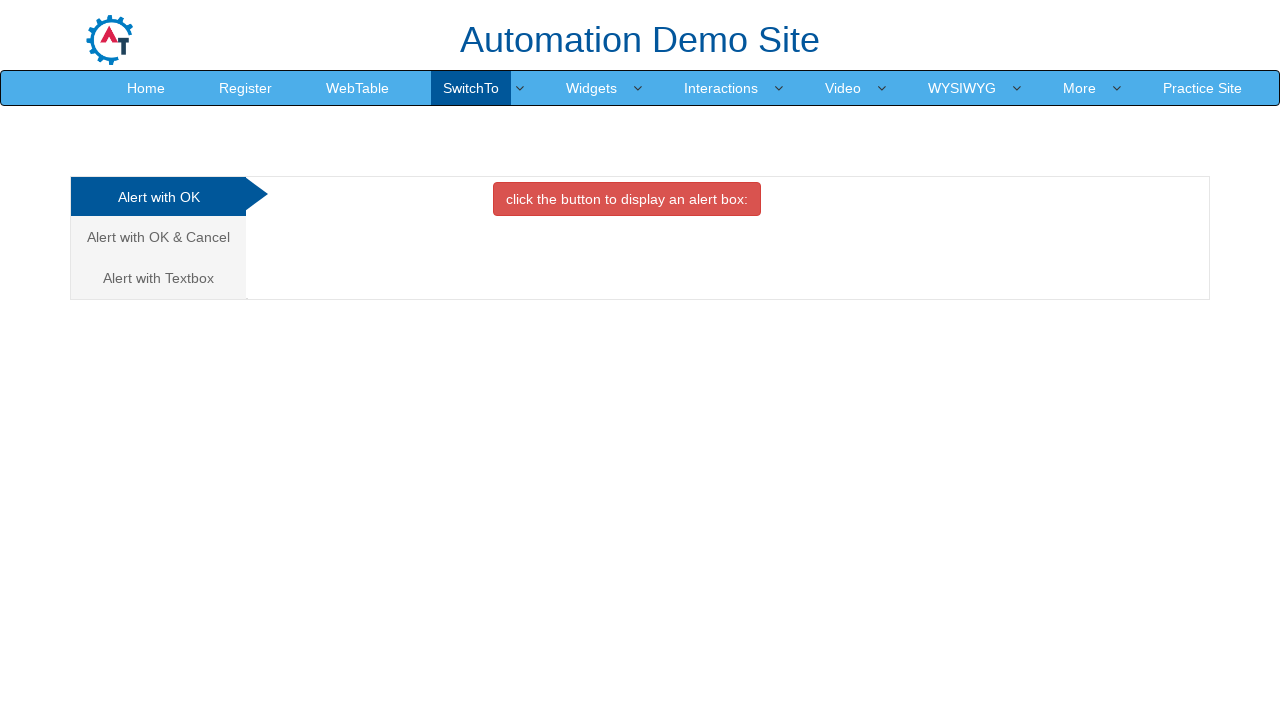

Clicked on 'Alert with OK' tab at (158, 197) on xpath=//a[normalize-space()='Alert with OK']
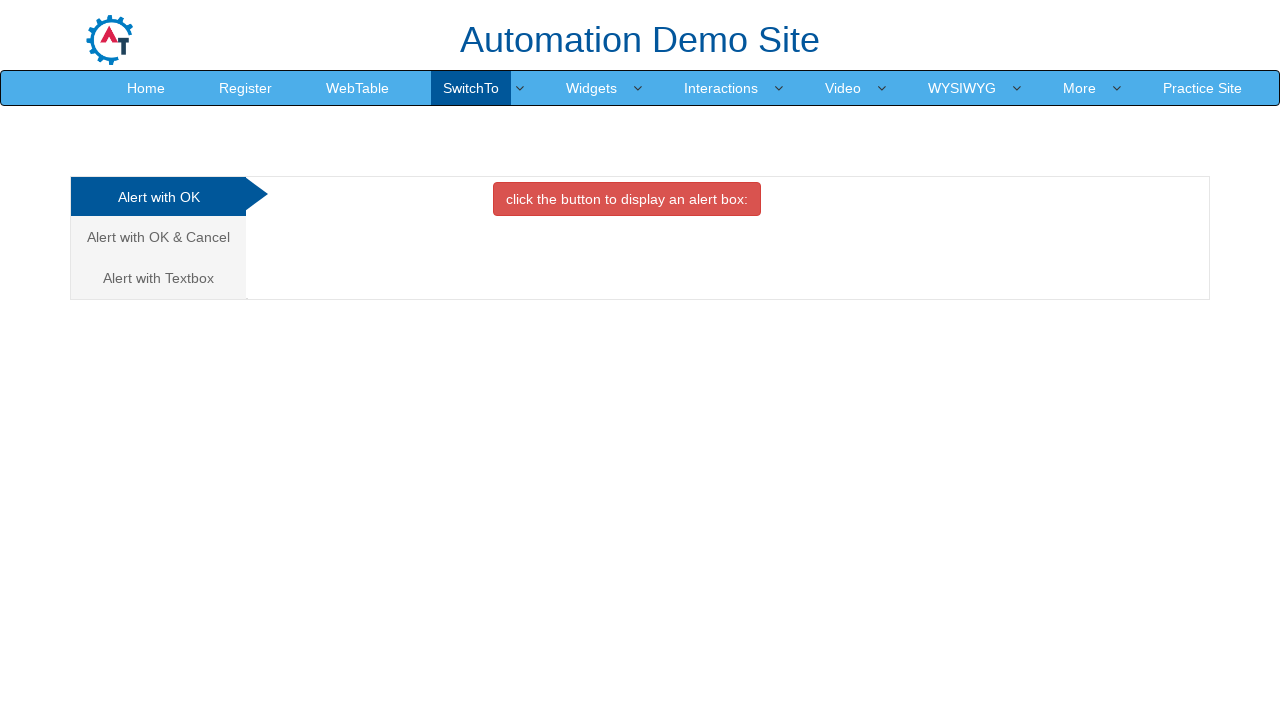

Clicked button to trigger alert dialog at (627, 199) on (//button[contains(text(),'click the button to display an')])[1]
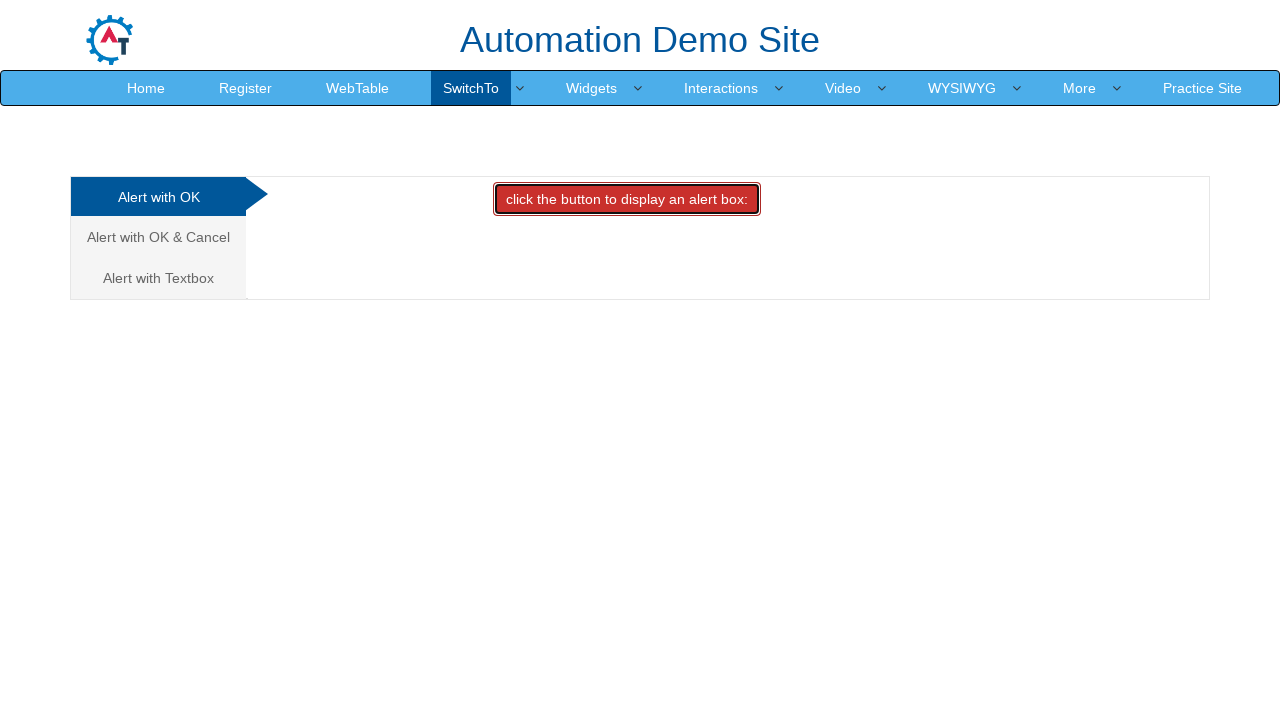

Set up dialog handler to accept alert
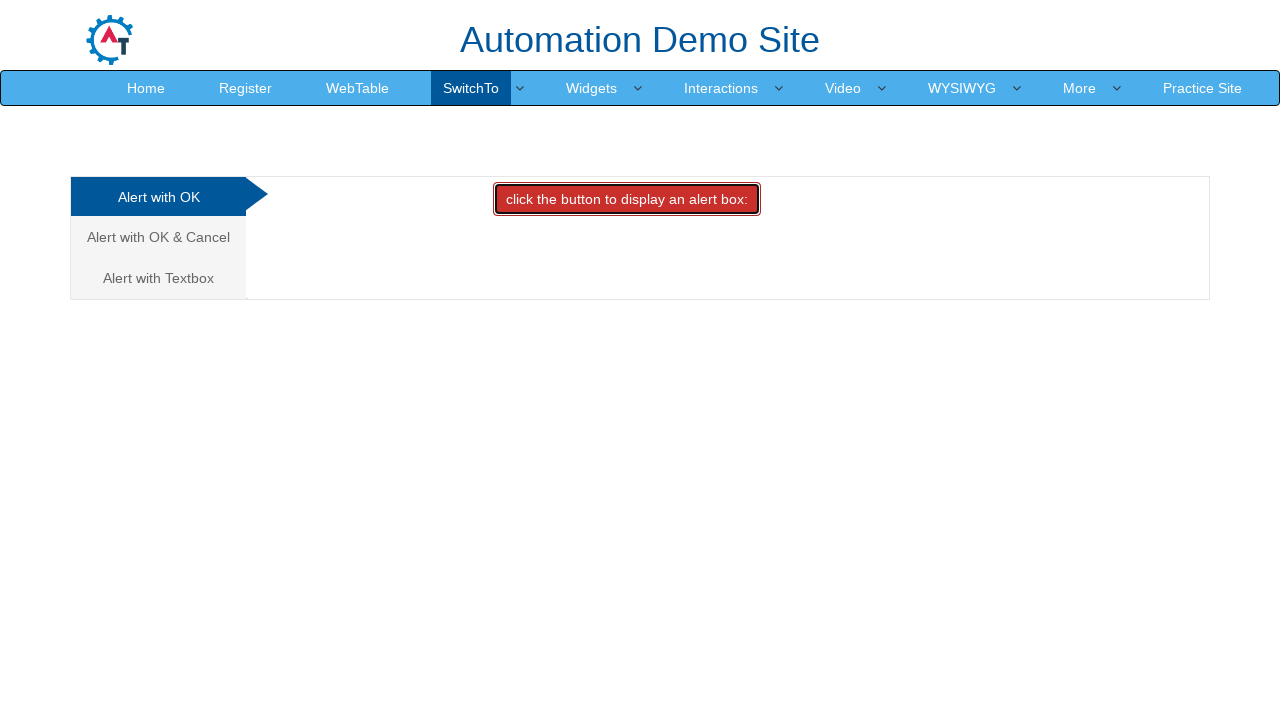

Clicked button to display alert and automatically accepted it at (627, 199) on (//button[contains(text(),'click the button to display an')])[1]
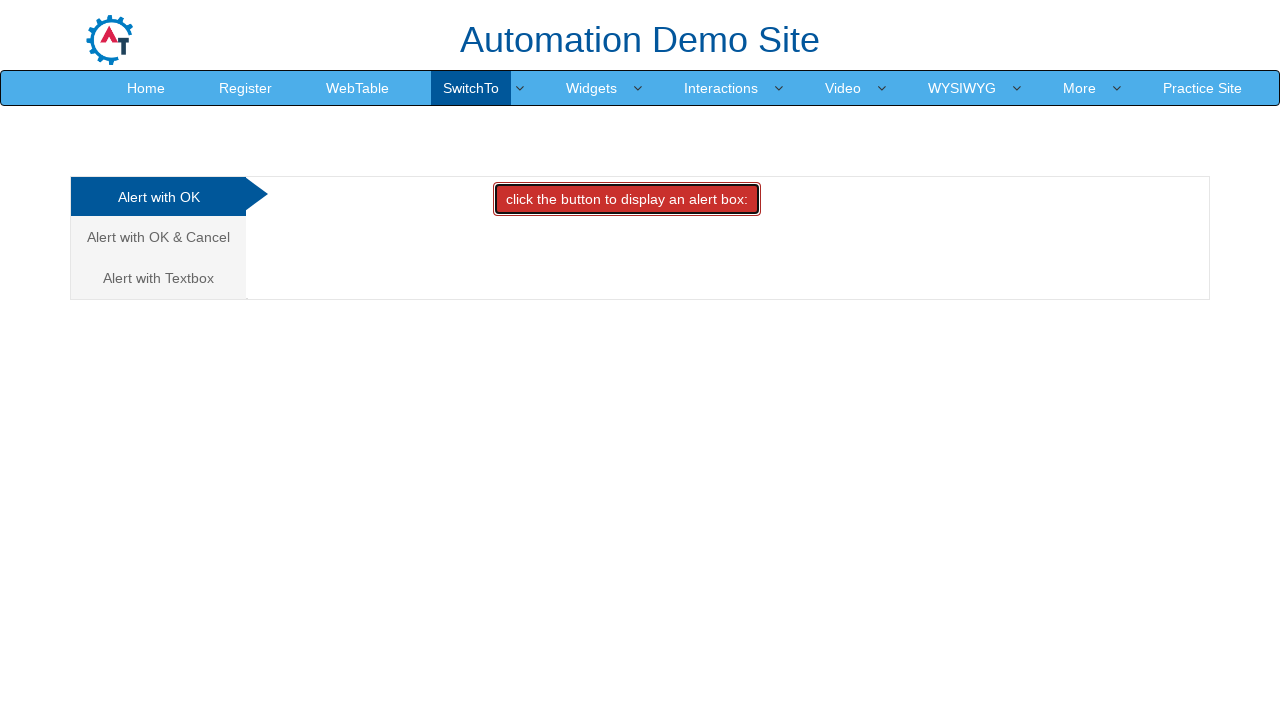

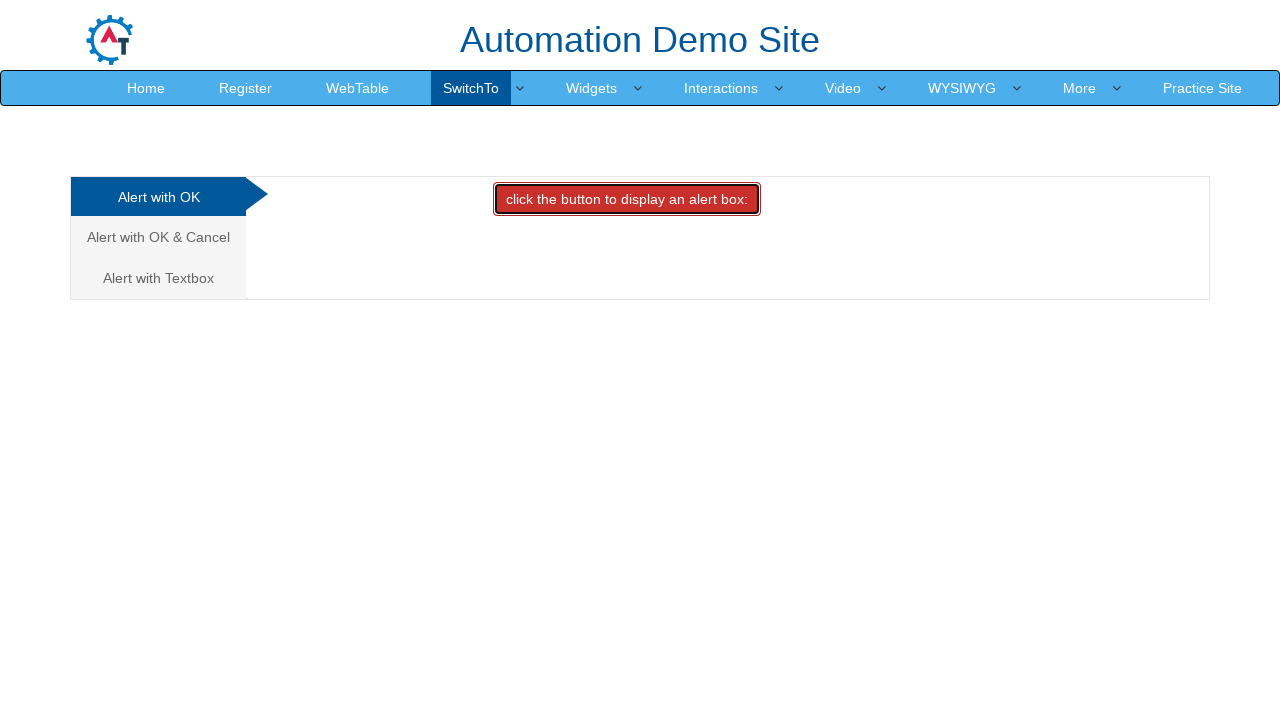